Tests new tab/window handling by clicking a link that opens a new window and switching to it

Starting URL: https://the-internet.herokuapp.com/windows

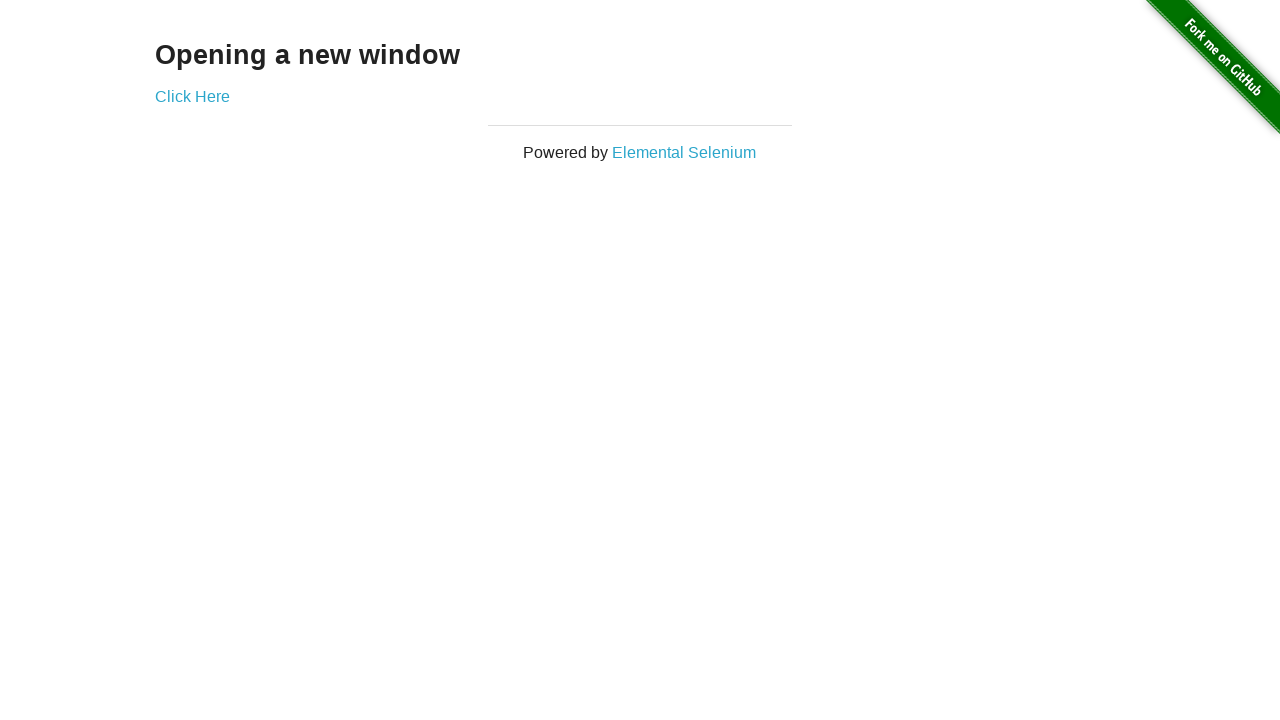

Clicked 'Click Here' link to open new window at (192, 96) on text=Click Here
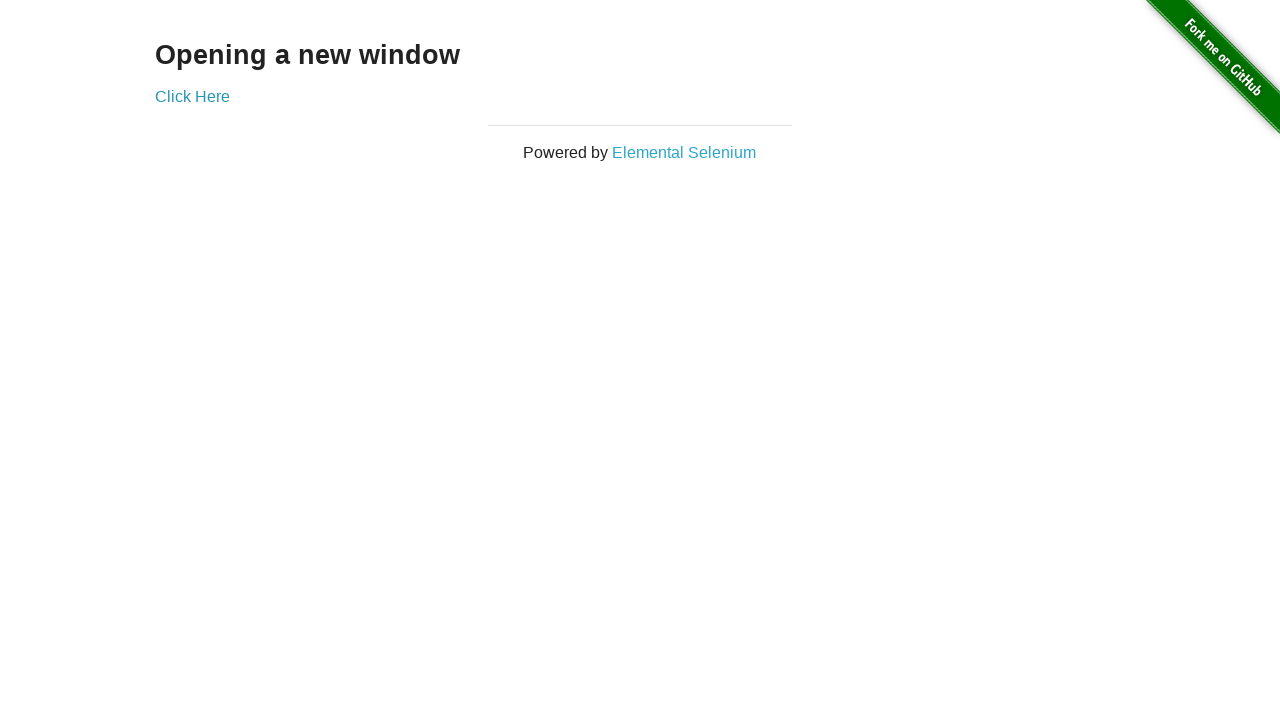

Captured new page/window object
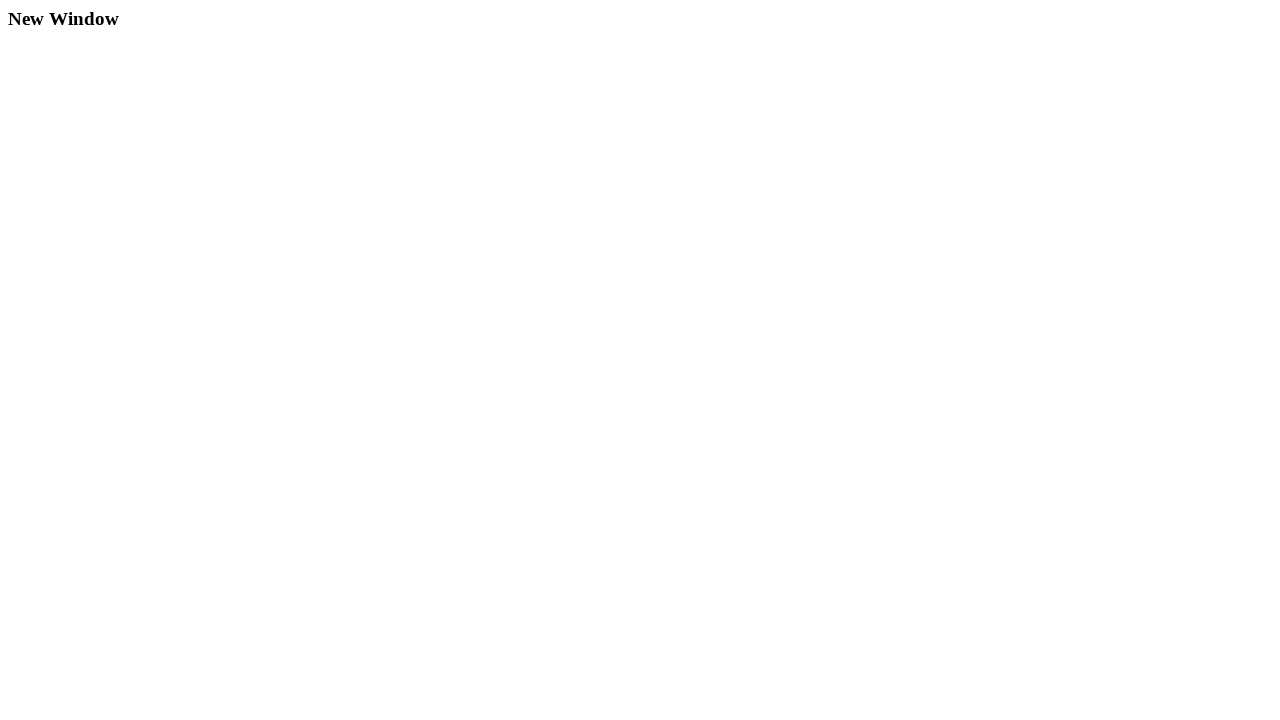

New window finished loading
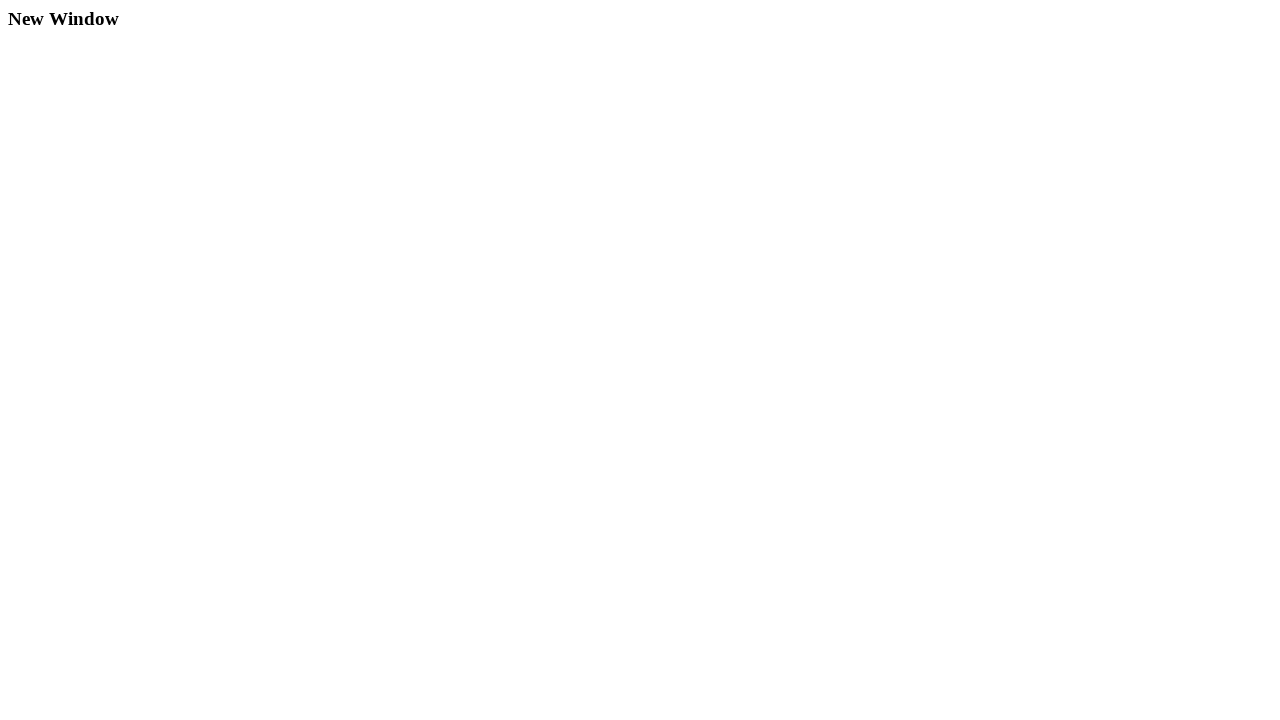

Verified h3 header element exists in new window
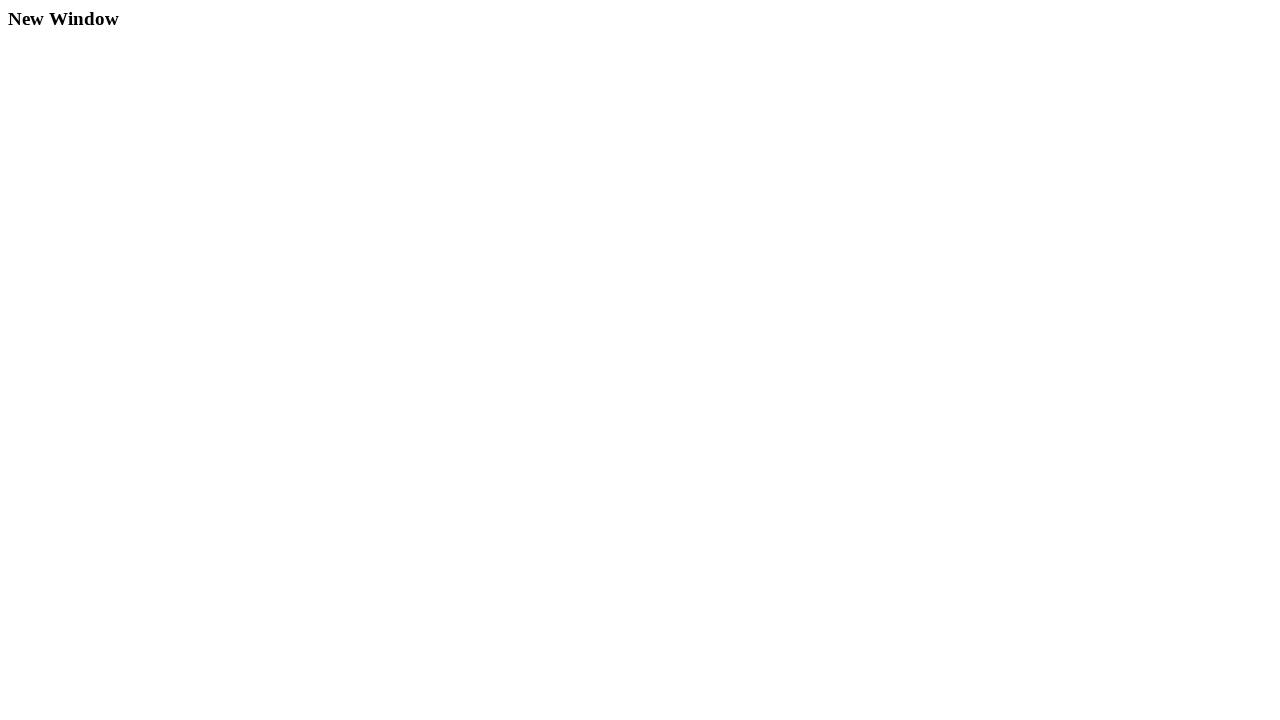

Closed the new window/tab
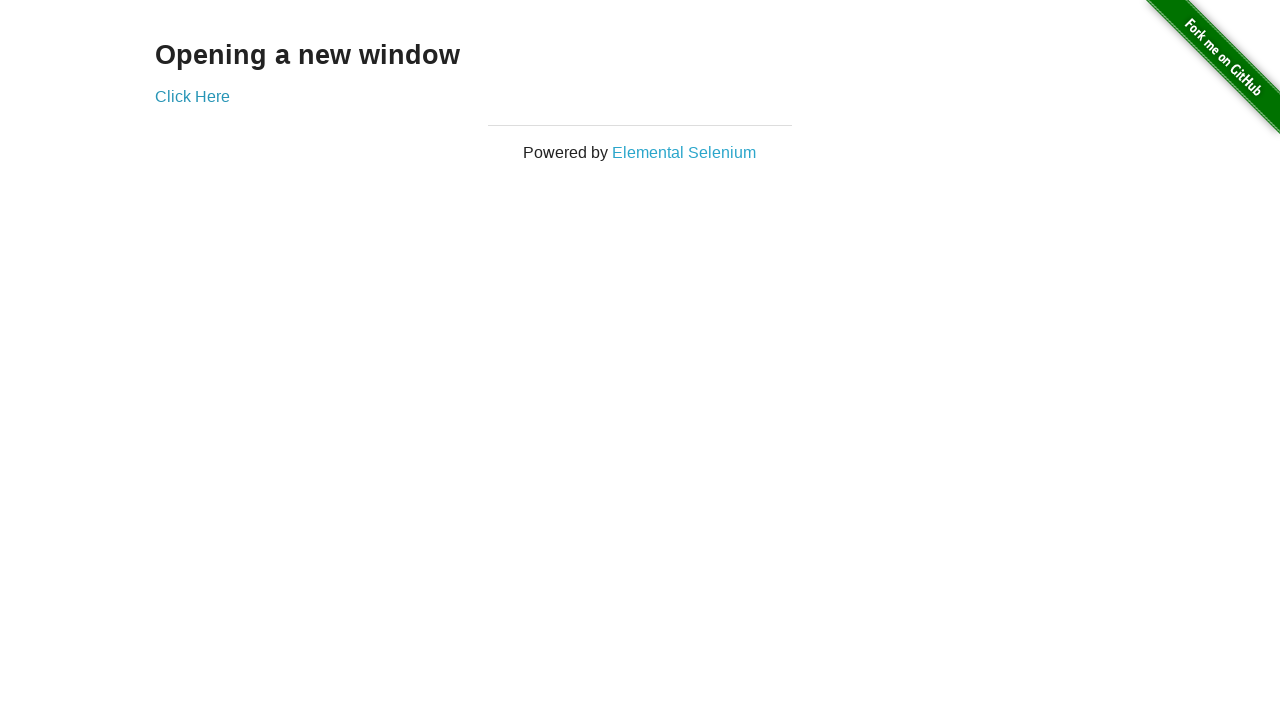

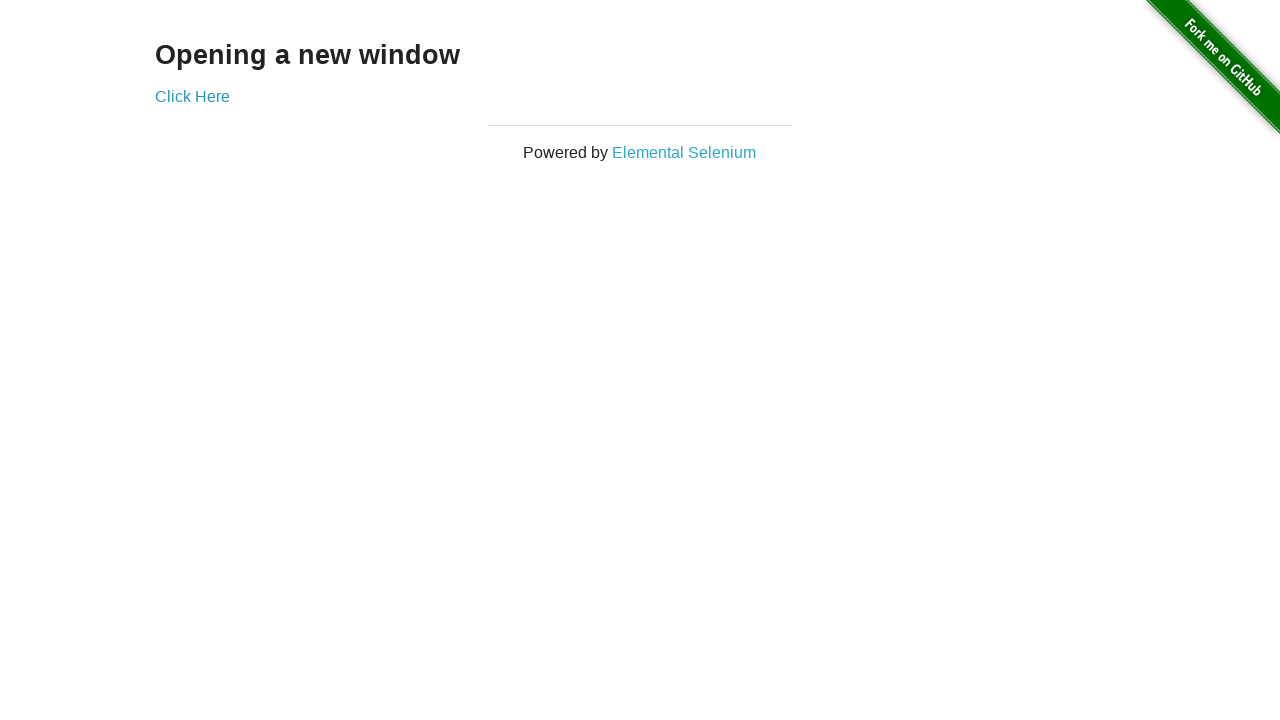